Tests web table pagination functionality by navigating through table pages looking for a specific entry ("Yuri Berry"), clicking the next button to paginate through results until the target row is found.

Starting URL: https://datatables.net/examples/advanced_init/dt_events.html

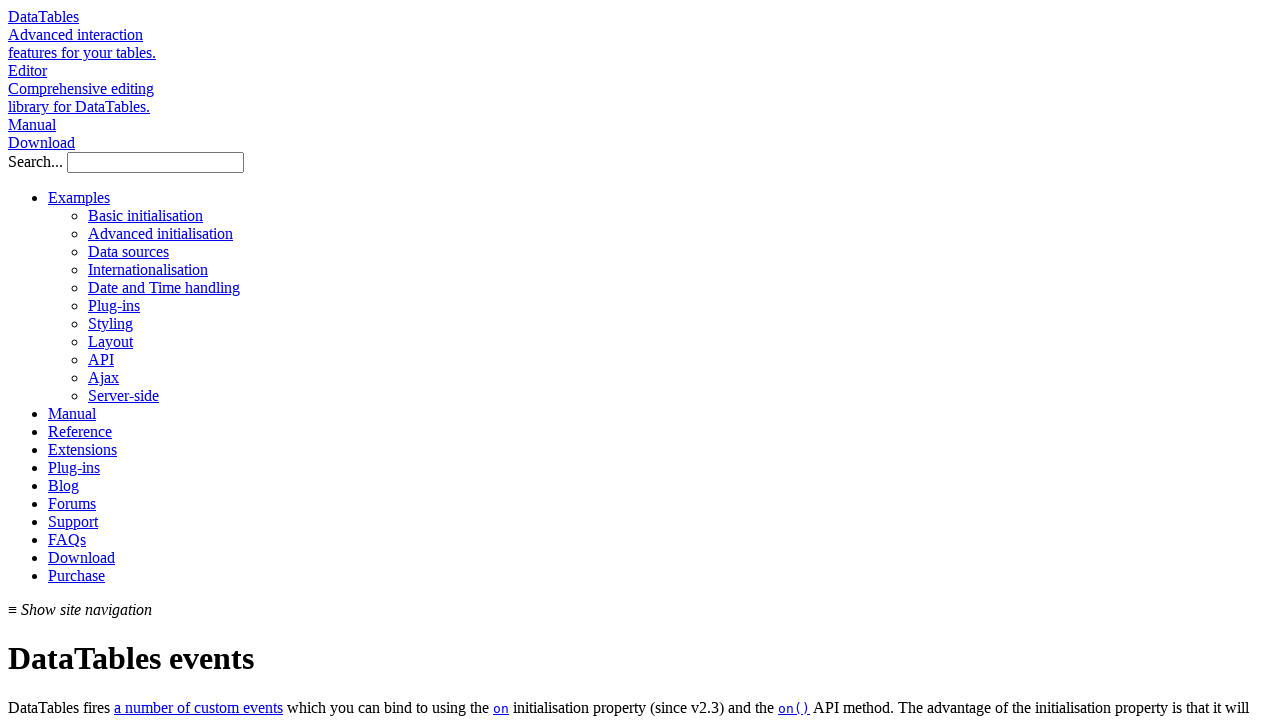

Waited for table to load with tbody rows
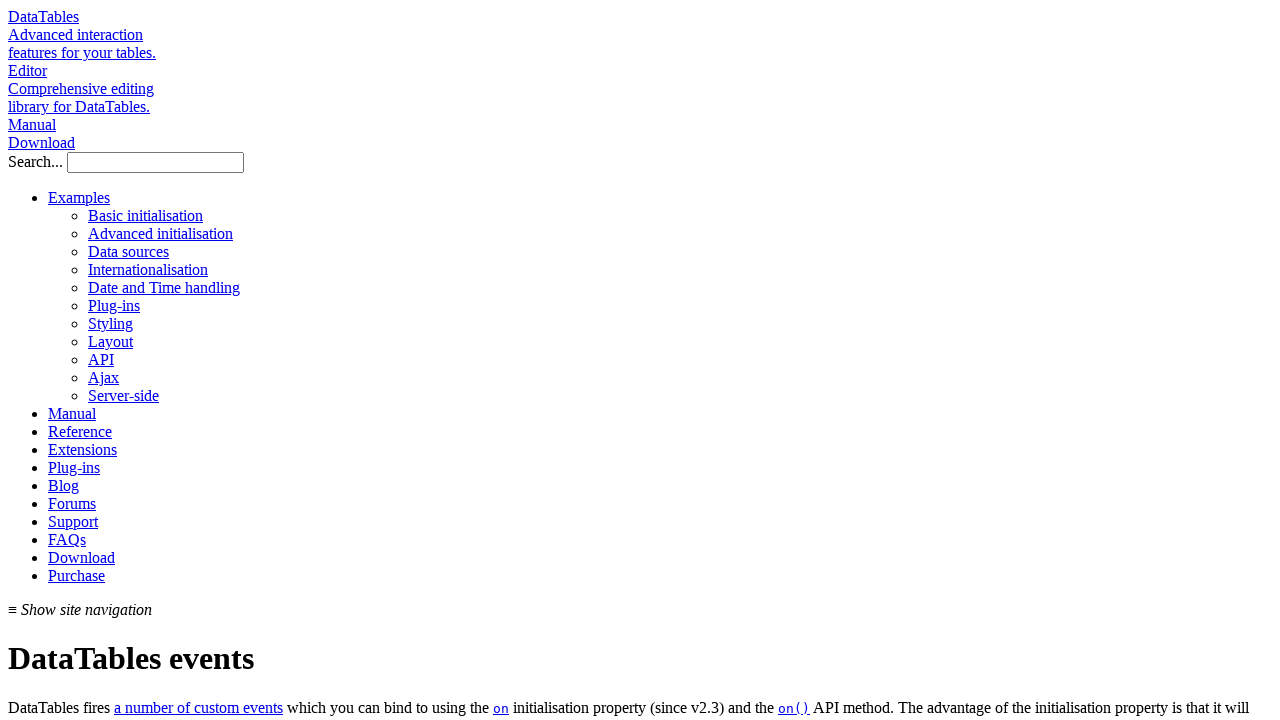

Located 57 rows in current table page
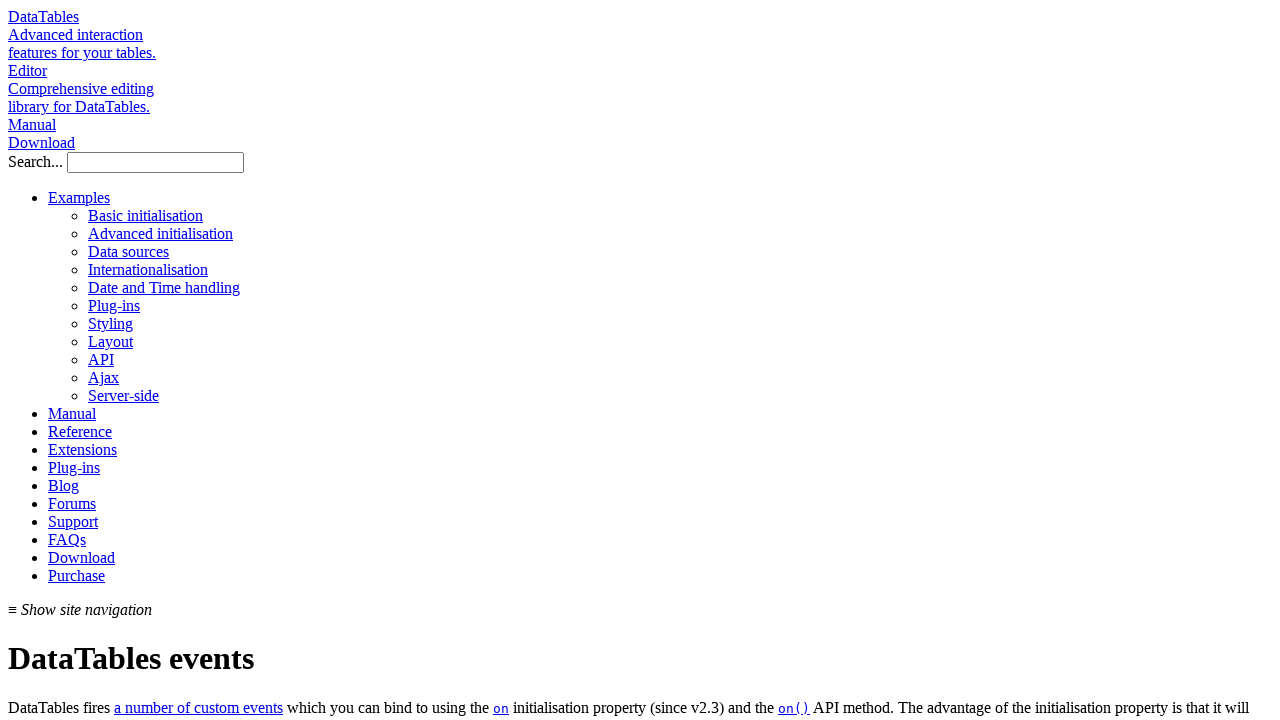

Found 'Yuri Berry' in table and clicked the row at (72, 361) on table#example tbody tr td:first-child >> nth=21
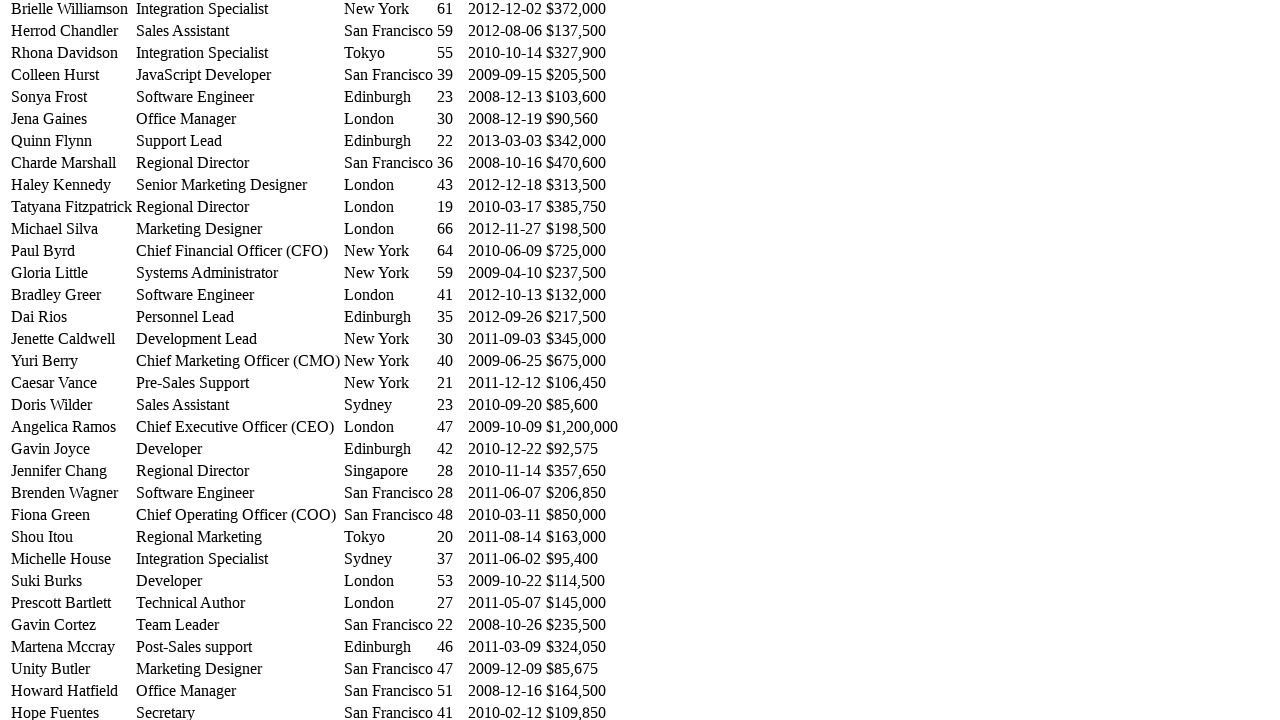

Verified 'Yuri Berry' entry is visible in table
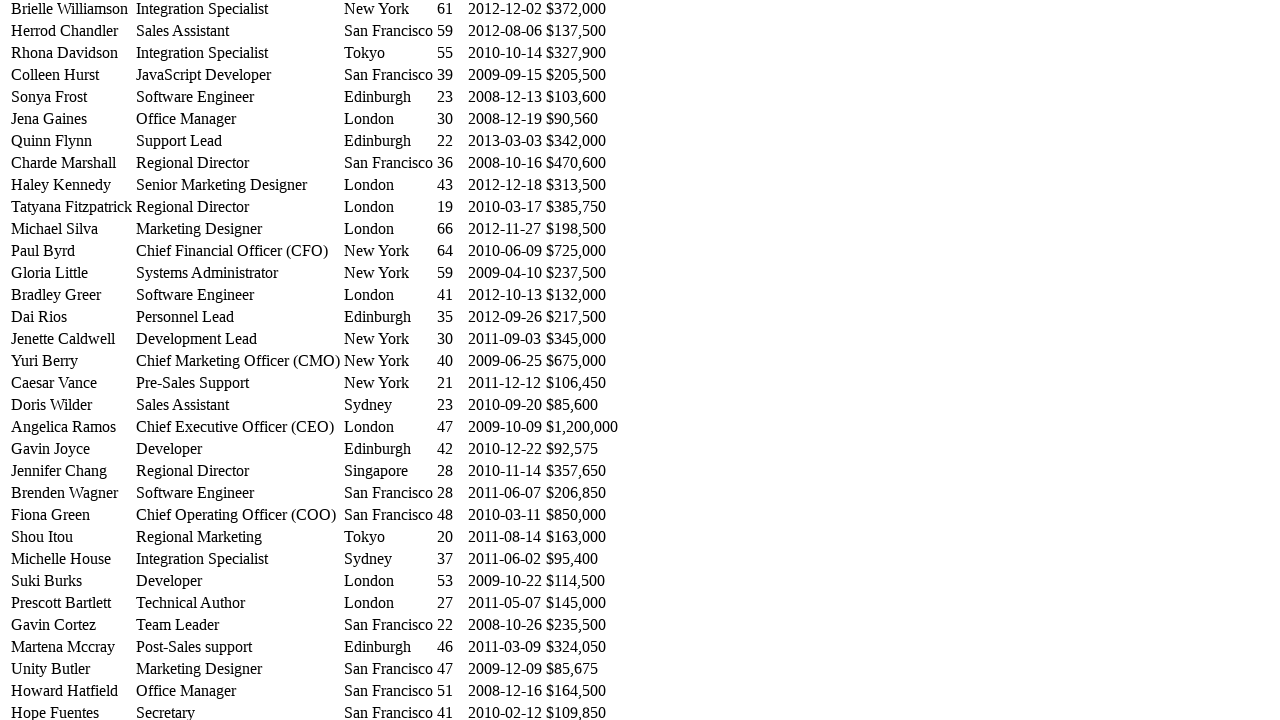

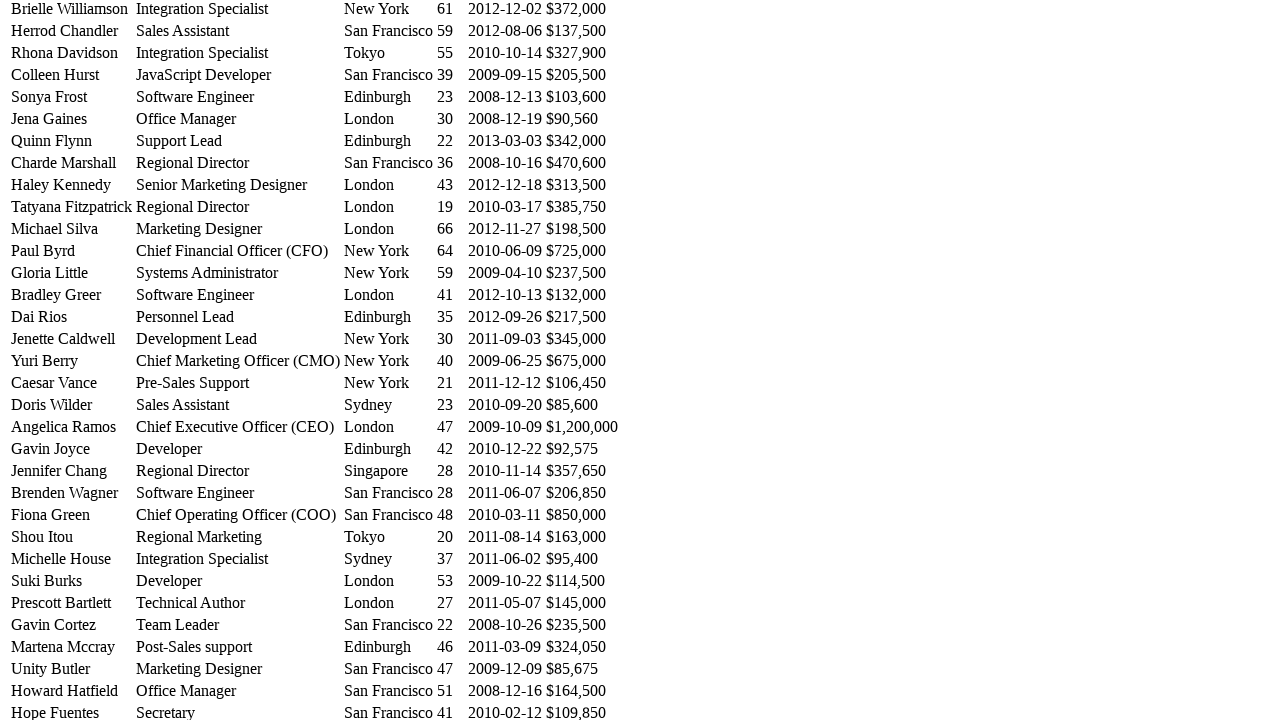